Tests file upload functionality by uploading a file and verifying the upload success message is displayed

Starting URL: https://practice.cydeo.com/upload

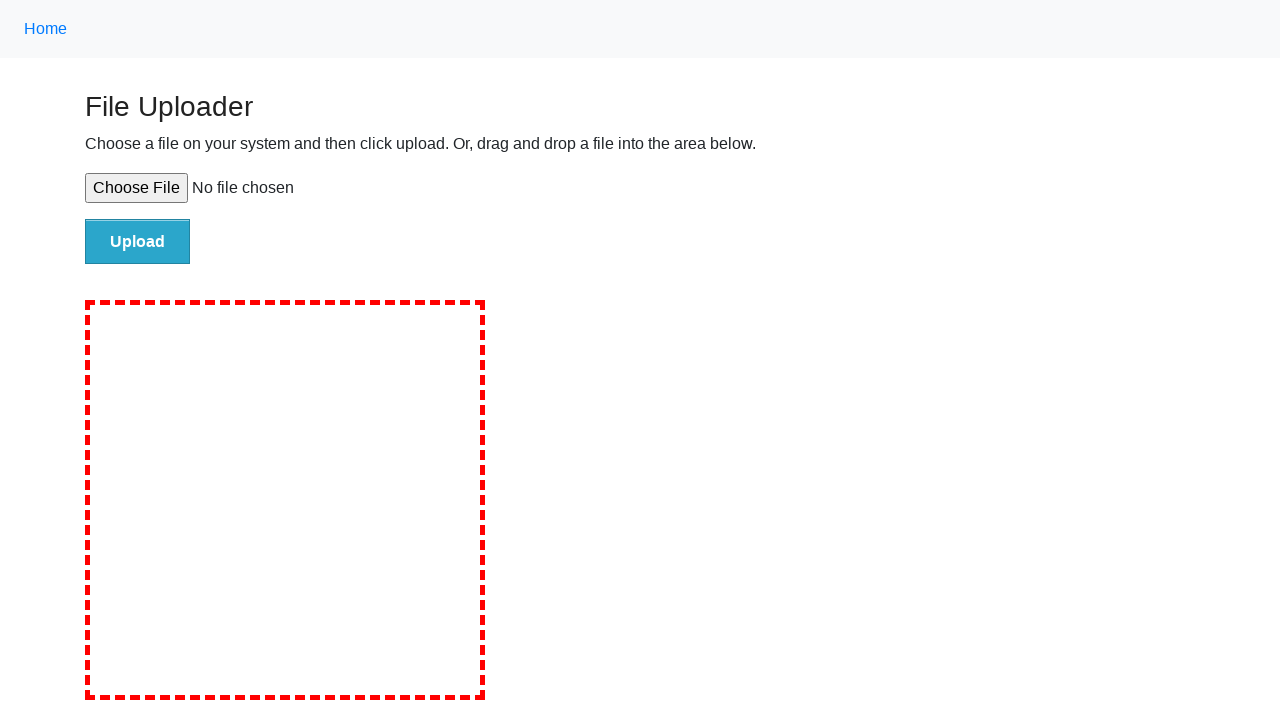

Created test file at /tmp/test_upload_file.txt
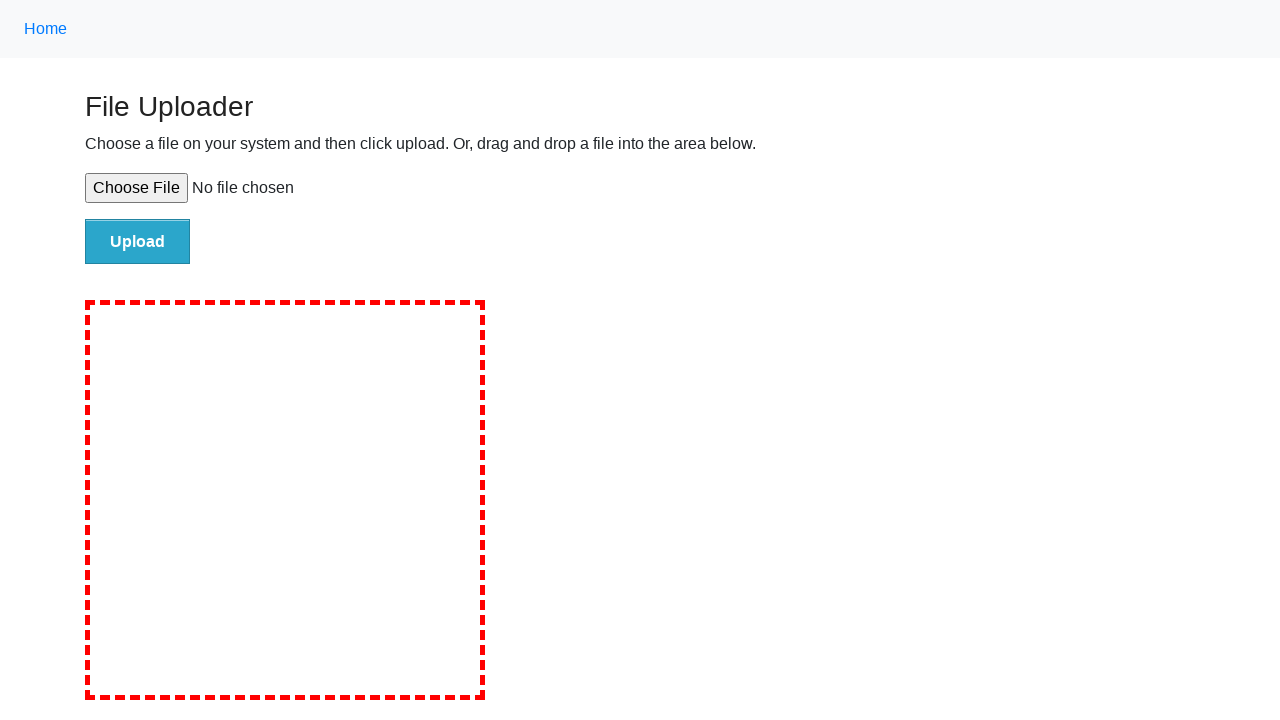

Set file input with test file path
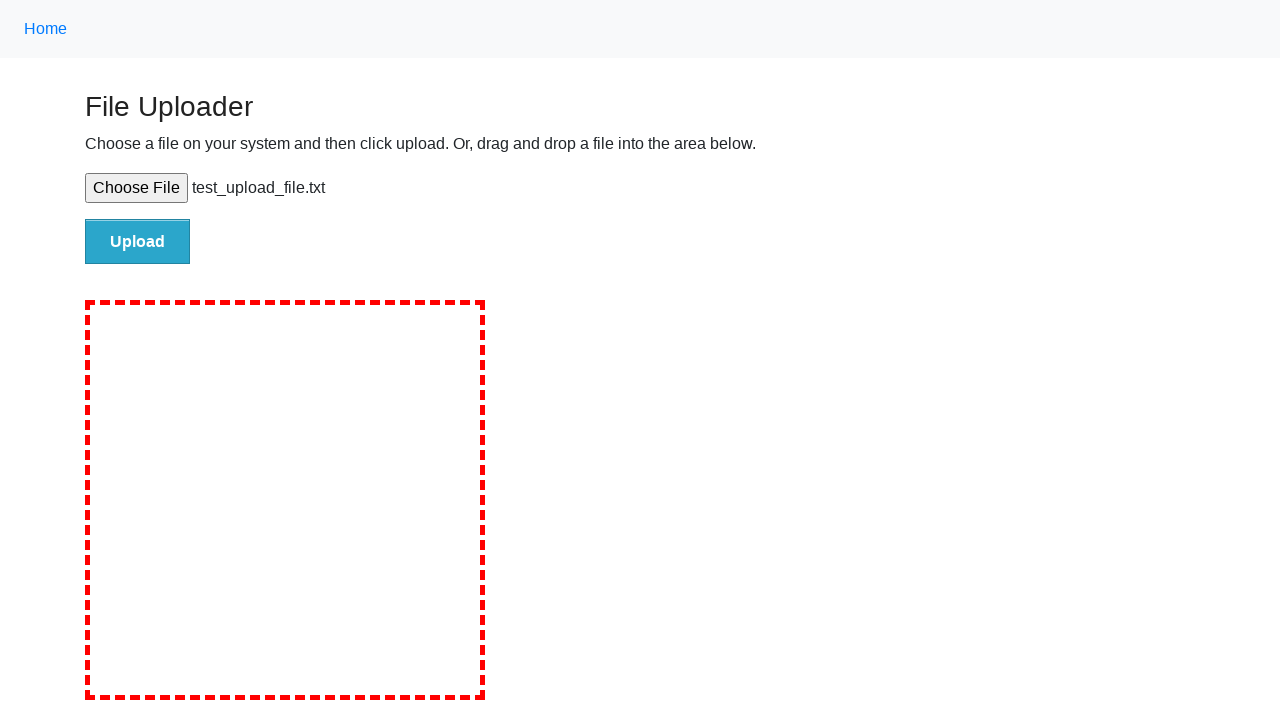

Clicked upload submit button at (138, 241) on #file-submit
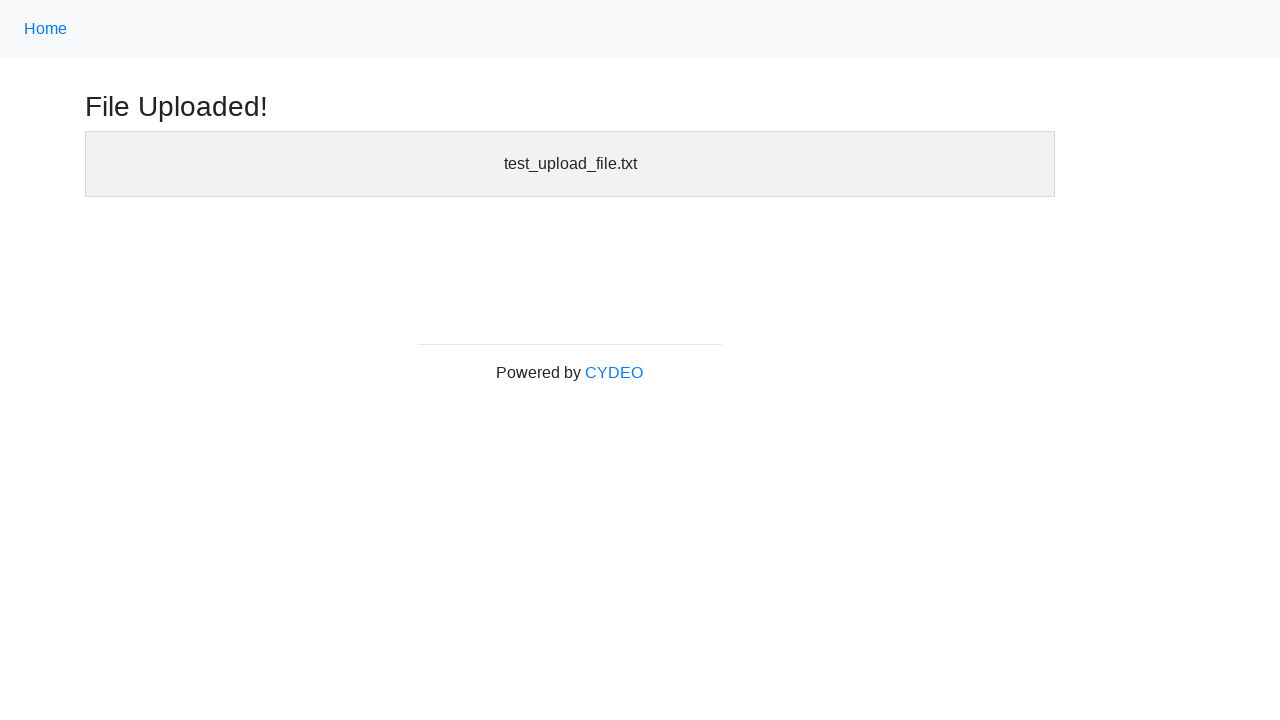

Upload success message appeared
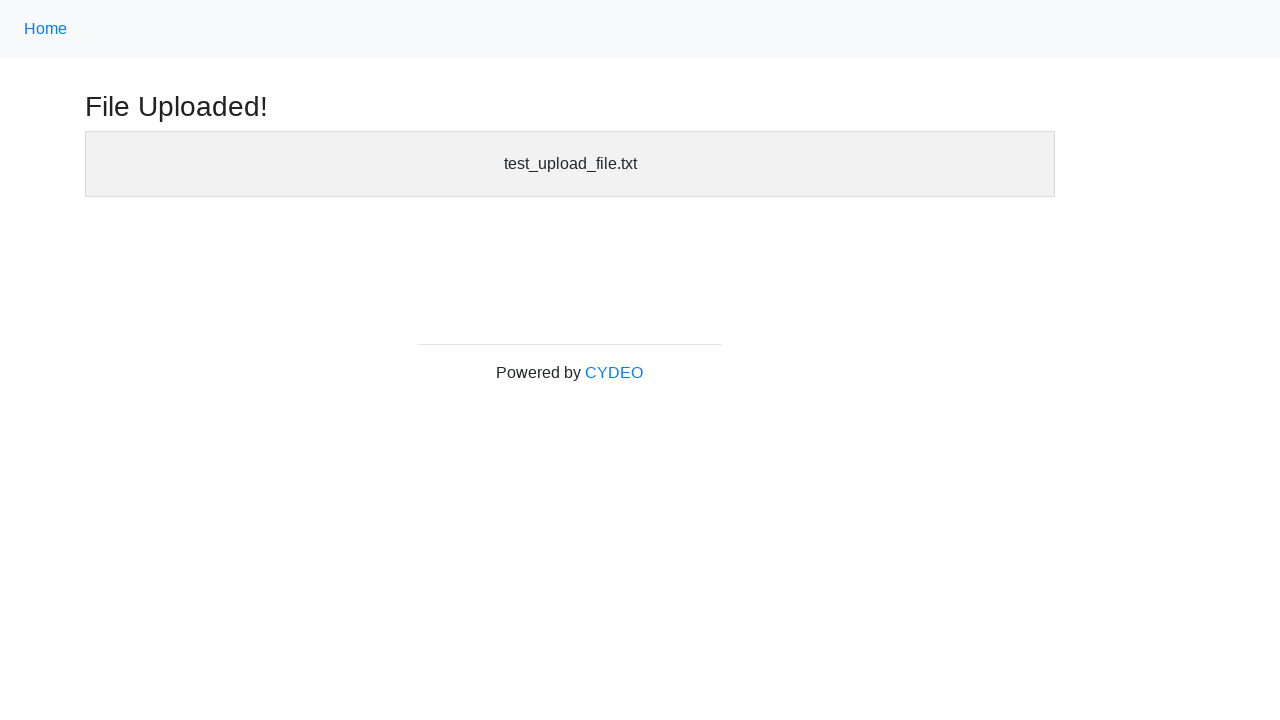

Cleaned up test file
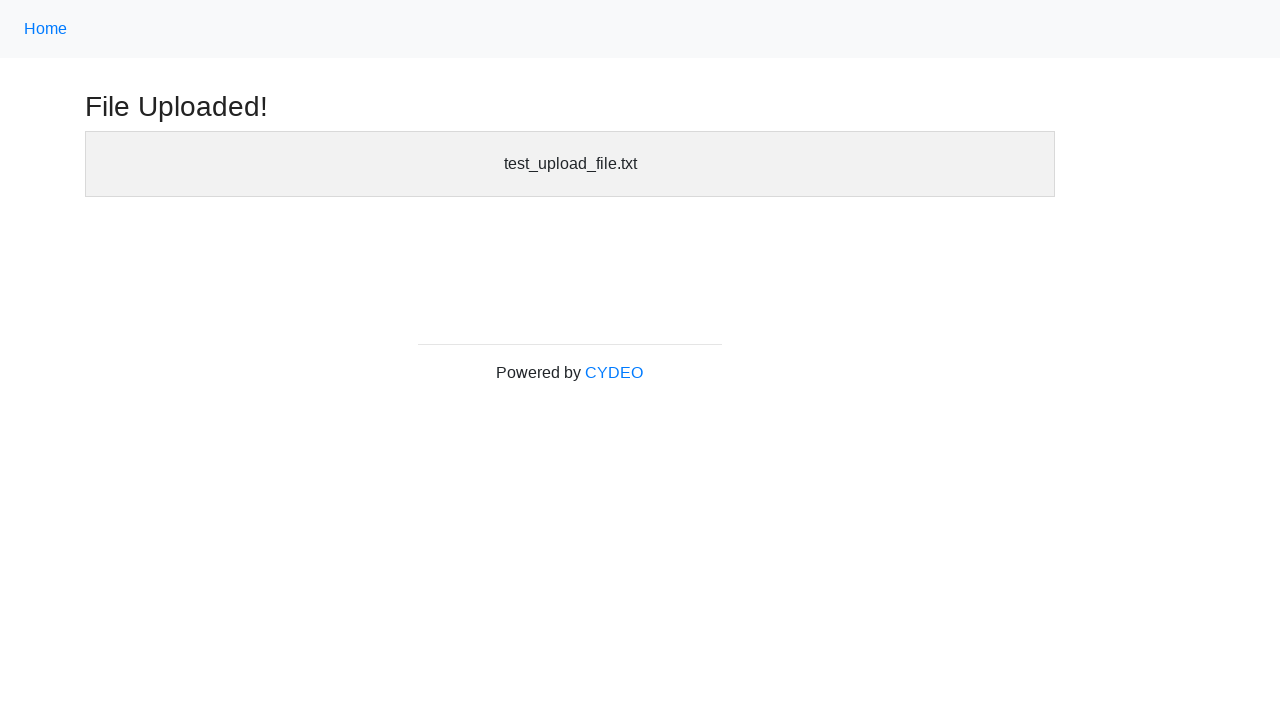

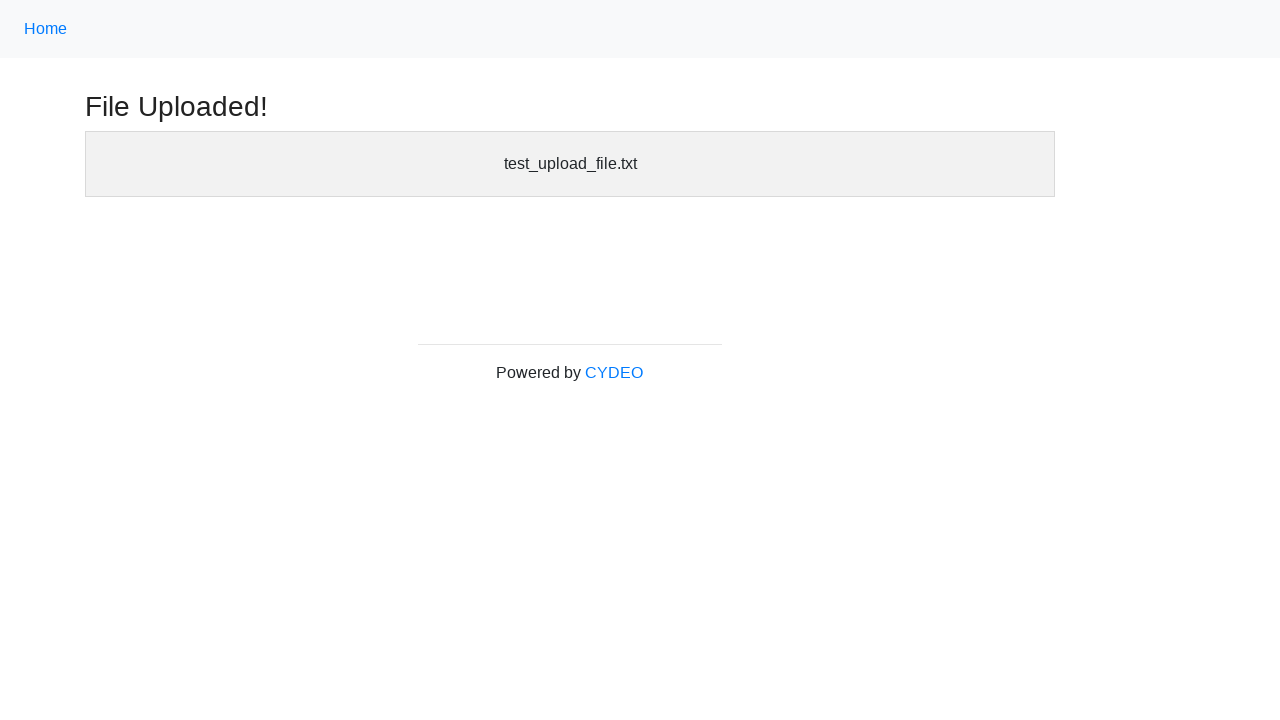